Tests browser alert handling by entering a name, triggering an alert, accepting it, then triggering a confirmation dialog and dismissing it

Starting URL: https://rahulshettyacademy.com/AutomationPractice/

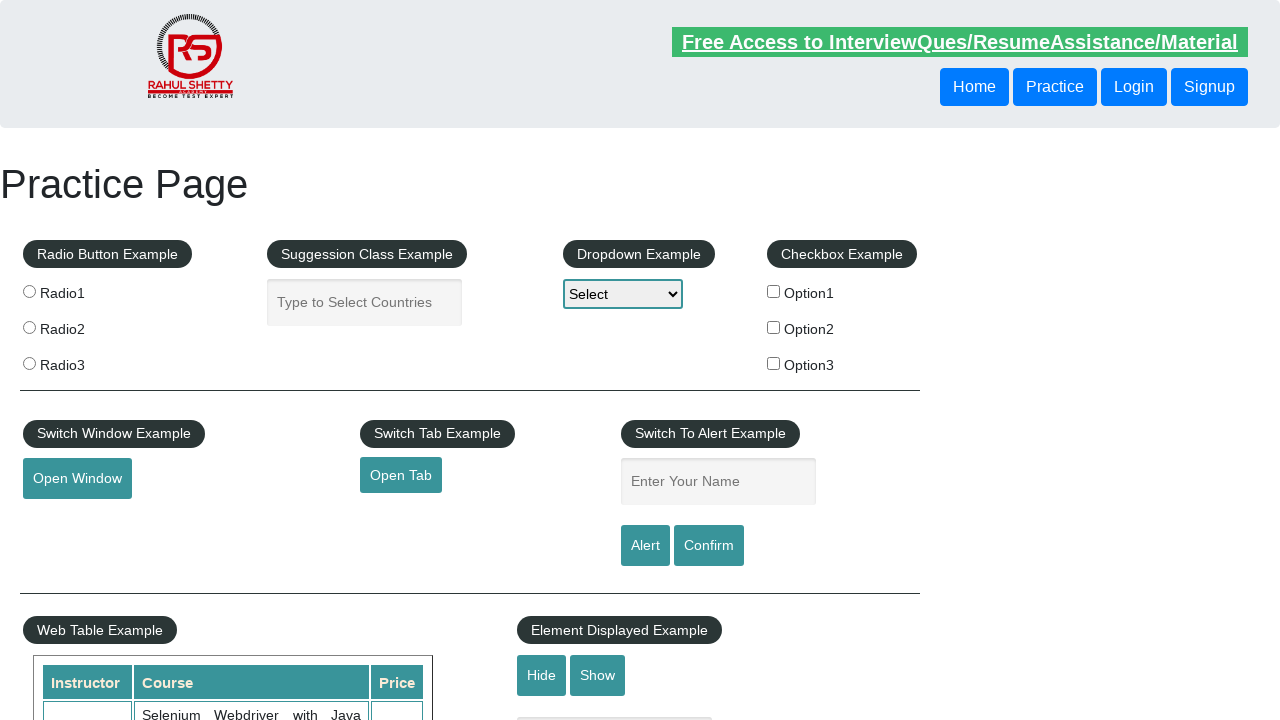

Filled name input field with 'Rahul' on #name
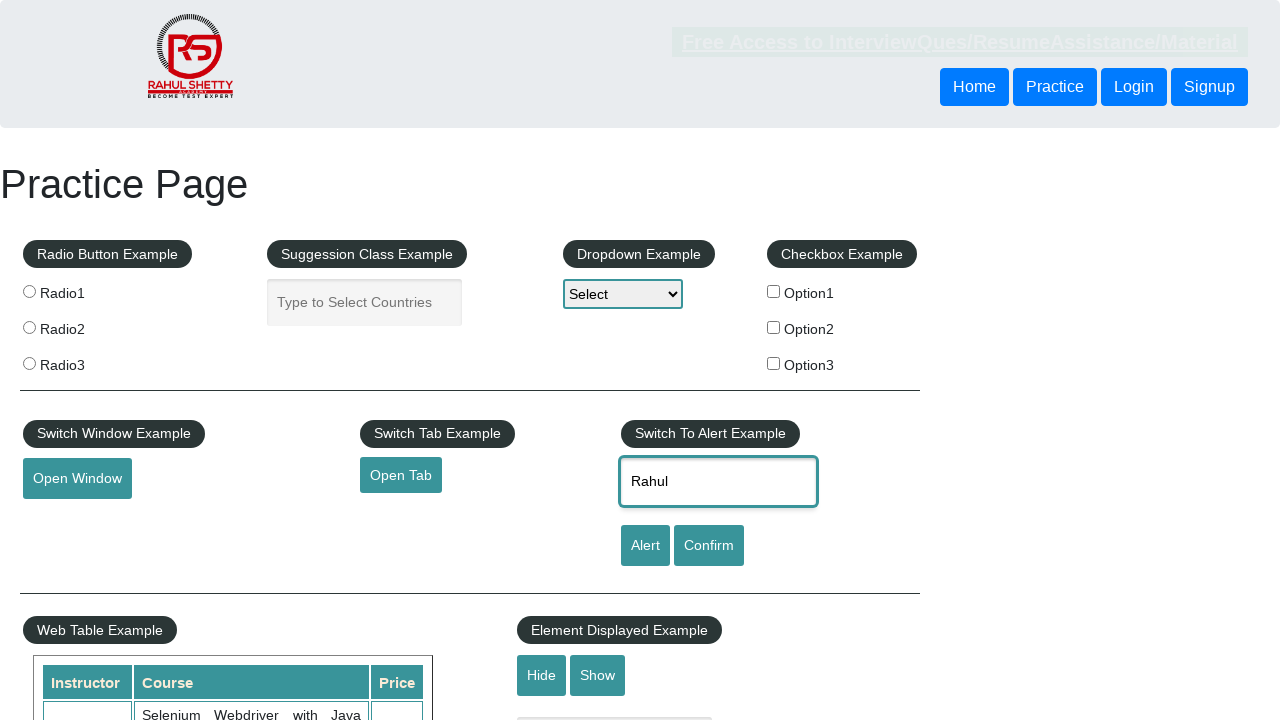

Clicked alert button to trigger alert at (645, 546) on [id='alertbtn']
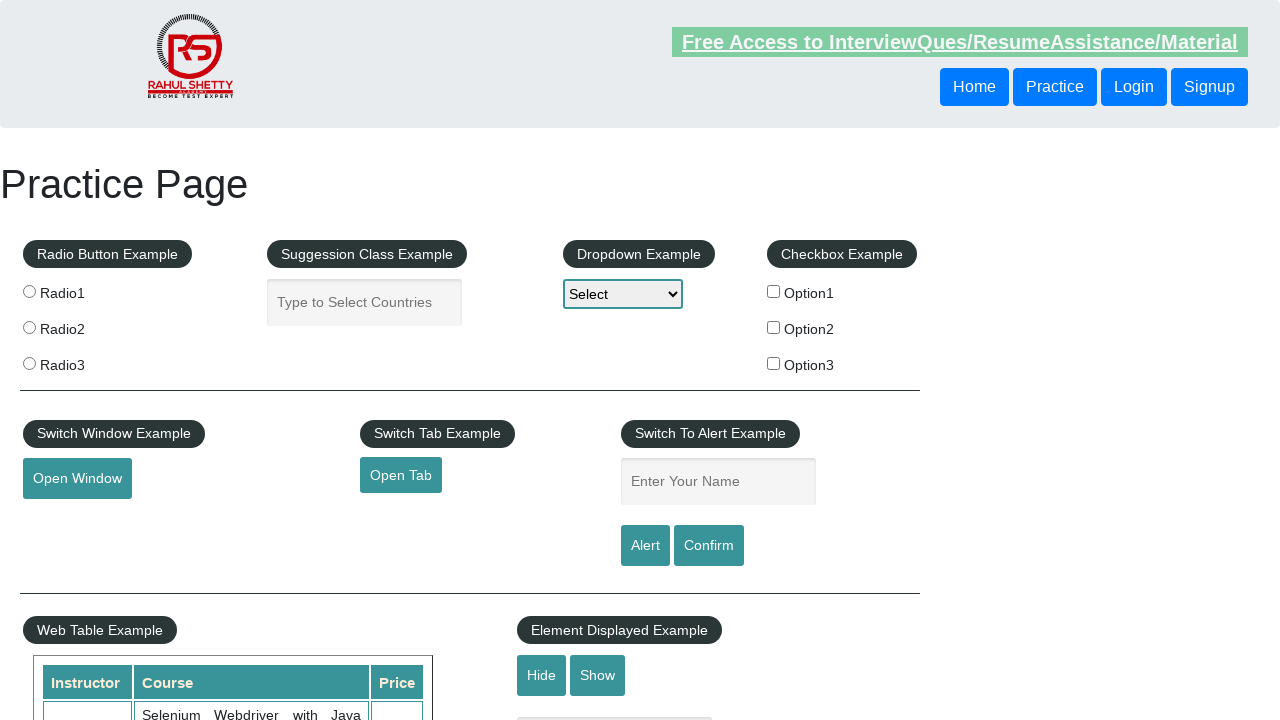

Set up dialog handler to accept alert
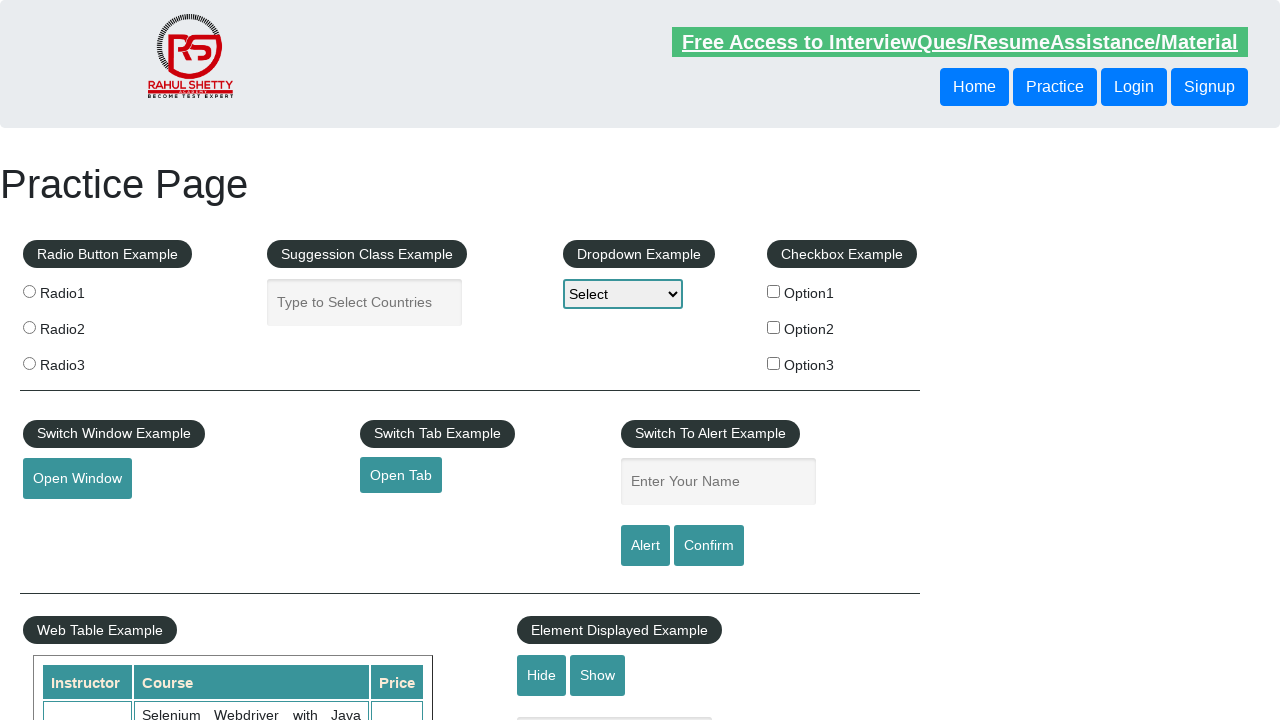

Clicked confirm button to trigger confirmation dialog at (709, 546) on #confirmbtn
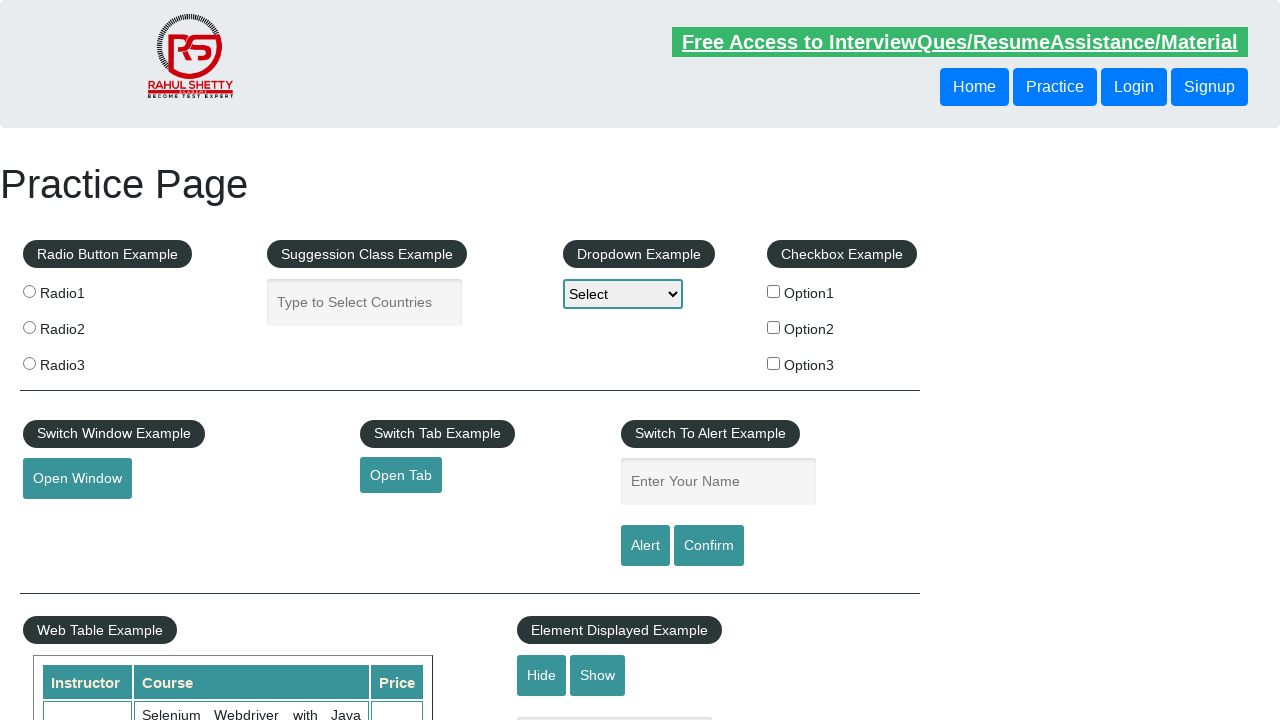

Set up dialog handler to dismiss confirmation dialog
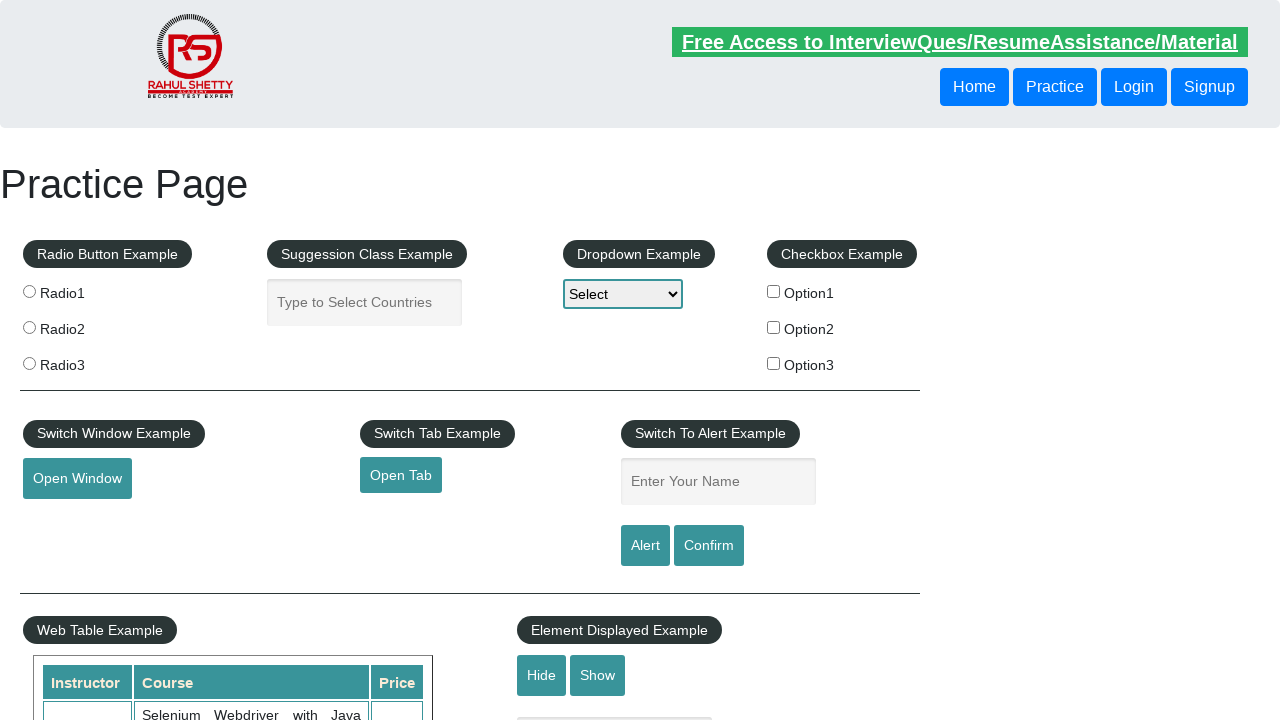

Clicked confirm button again to trigger and dismiss confirmation dialog at (709, 546) on #confirmbtn
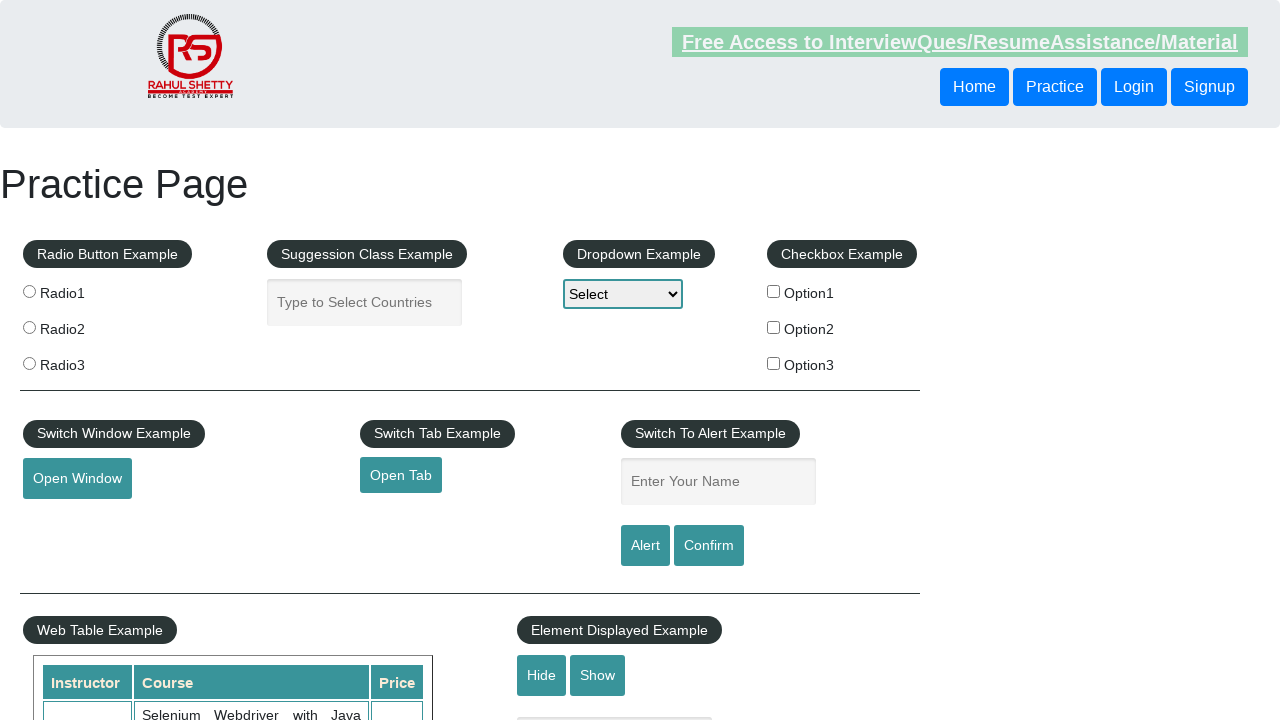

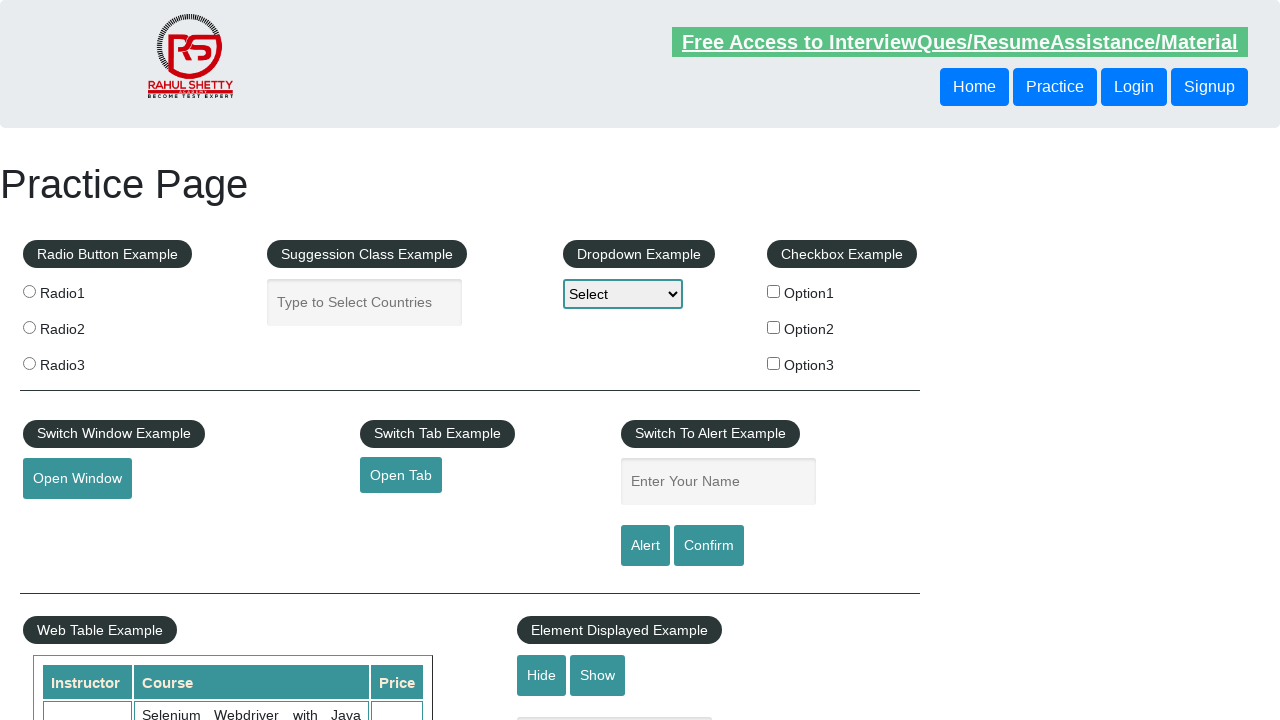